Tests the CNAM Hyperplanning timetable interface by searching for a class (IG1), scrolling to load course elements, and verifying that course schedule blocks are displayed on the page.

Starting URL: https://hpesgt.cnam.fr/hp/invite

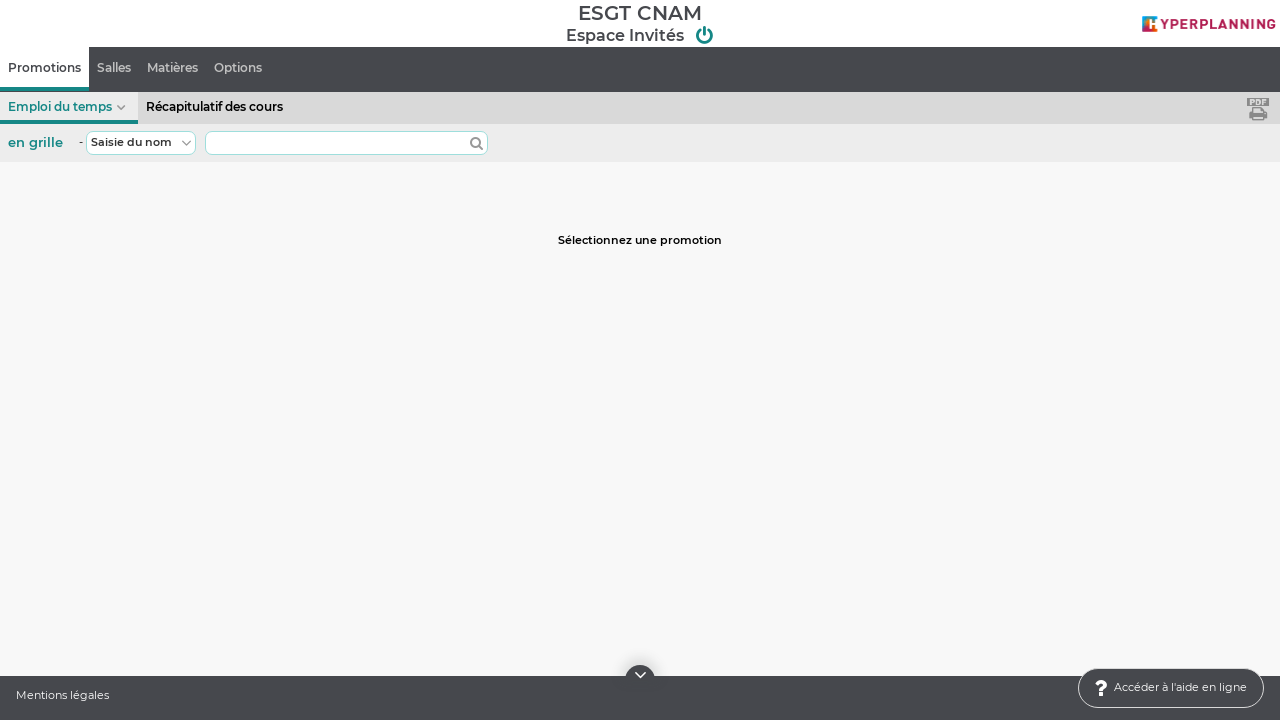

Waited for page to load (2 seconds)
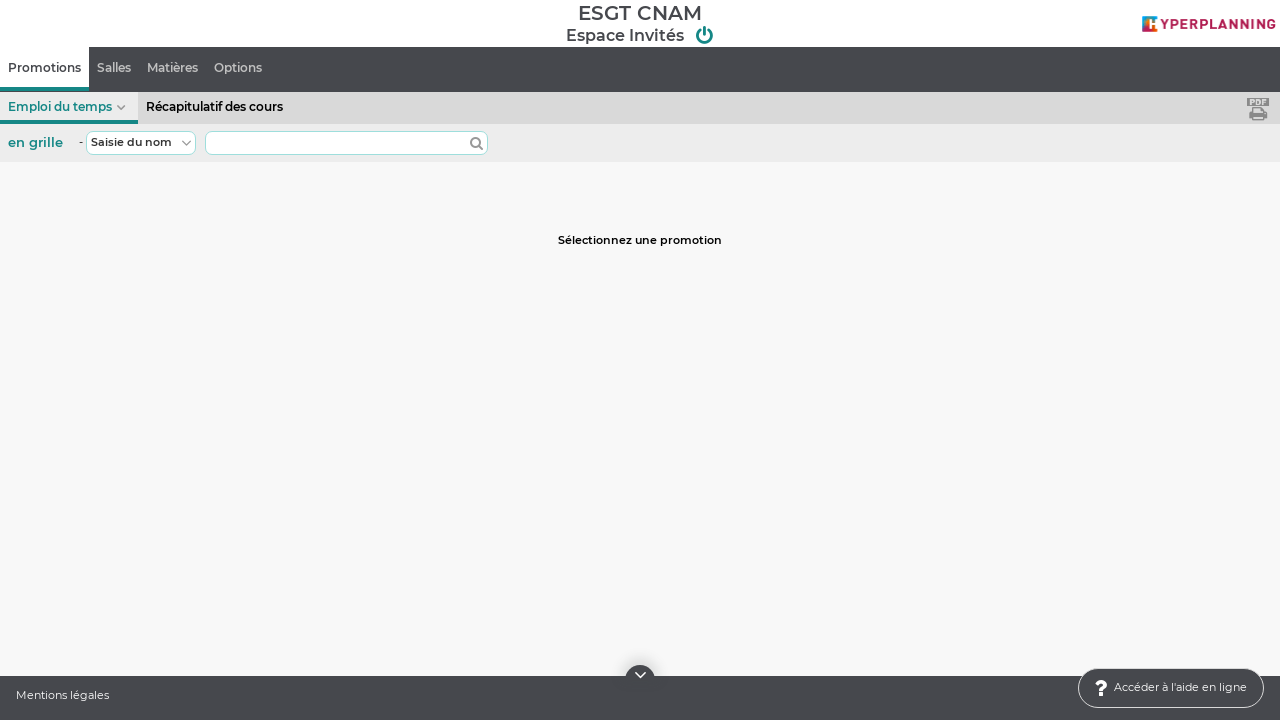

Located search field for class name
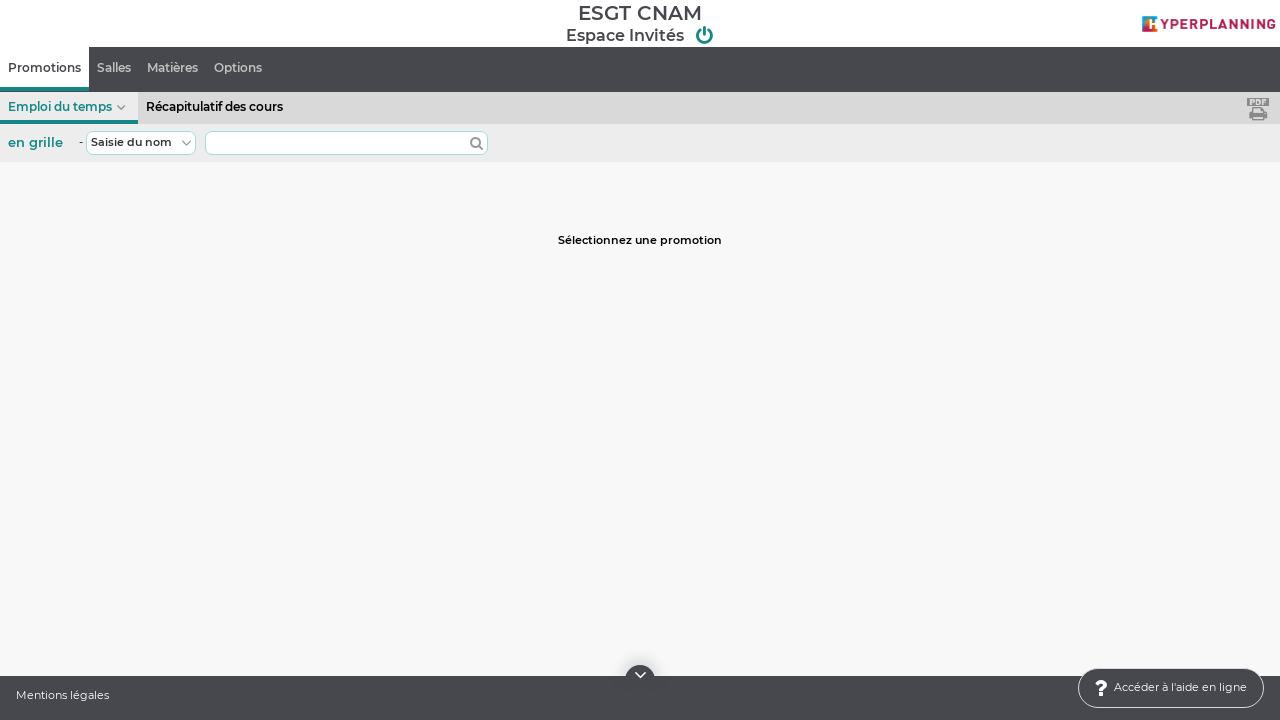

Cleared search field on #GInterface\.Instances\[1\]\.Instances\[1\]\.bouton_Edit
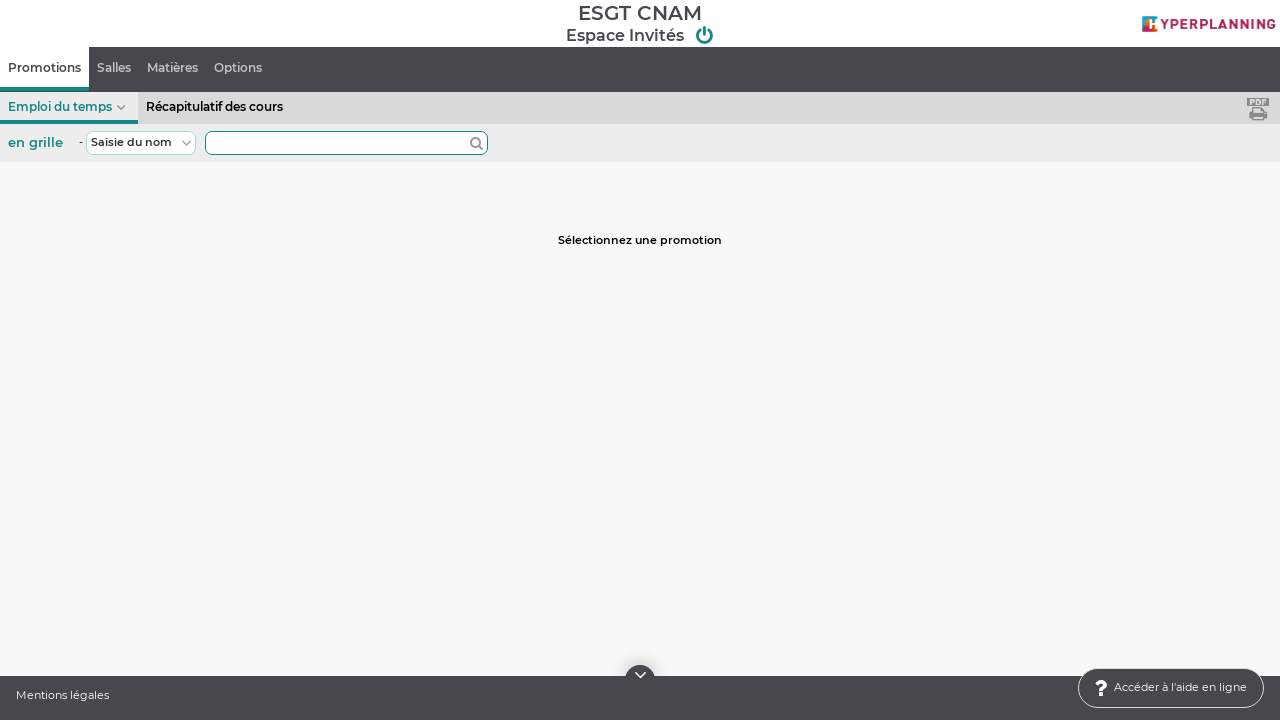

Filled search field with 'IG1' on #GInterface\.Instances\[1\]\.Instances\[1\]\.bouton_Edit
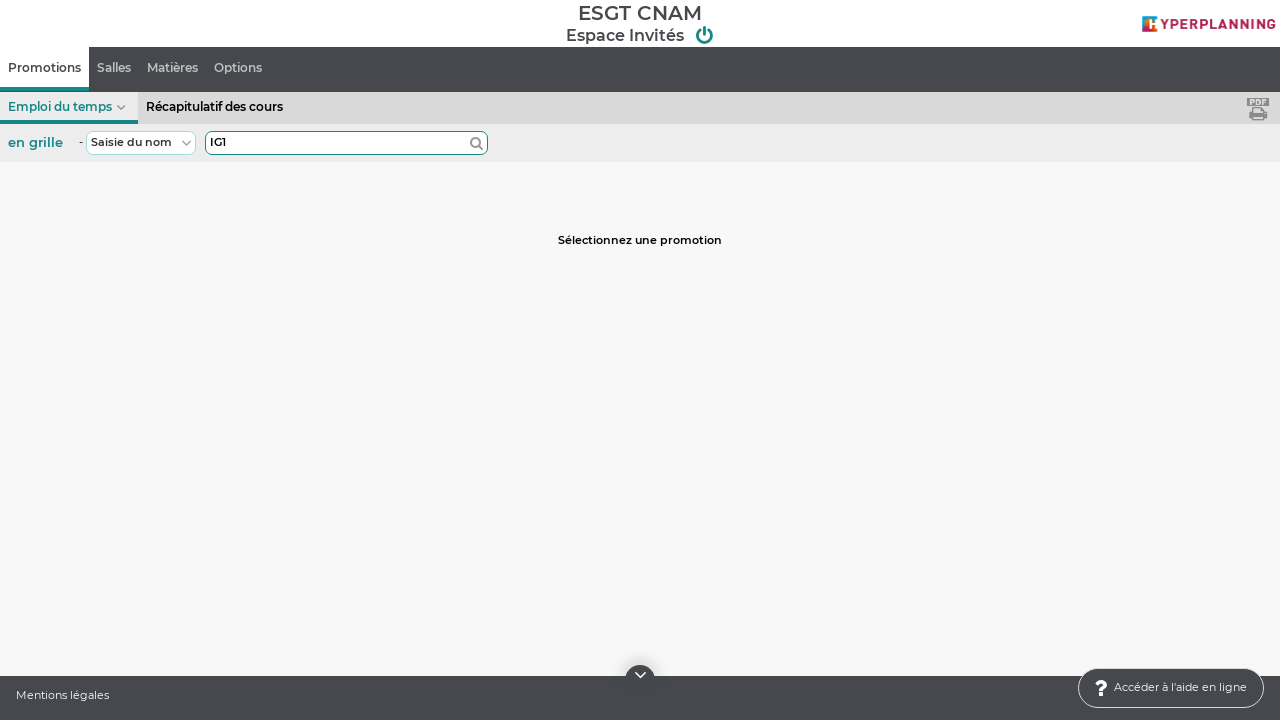

Waited for search input processing (1 second)
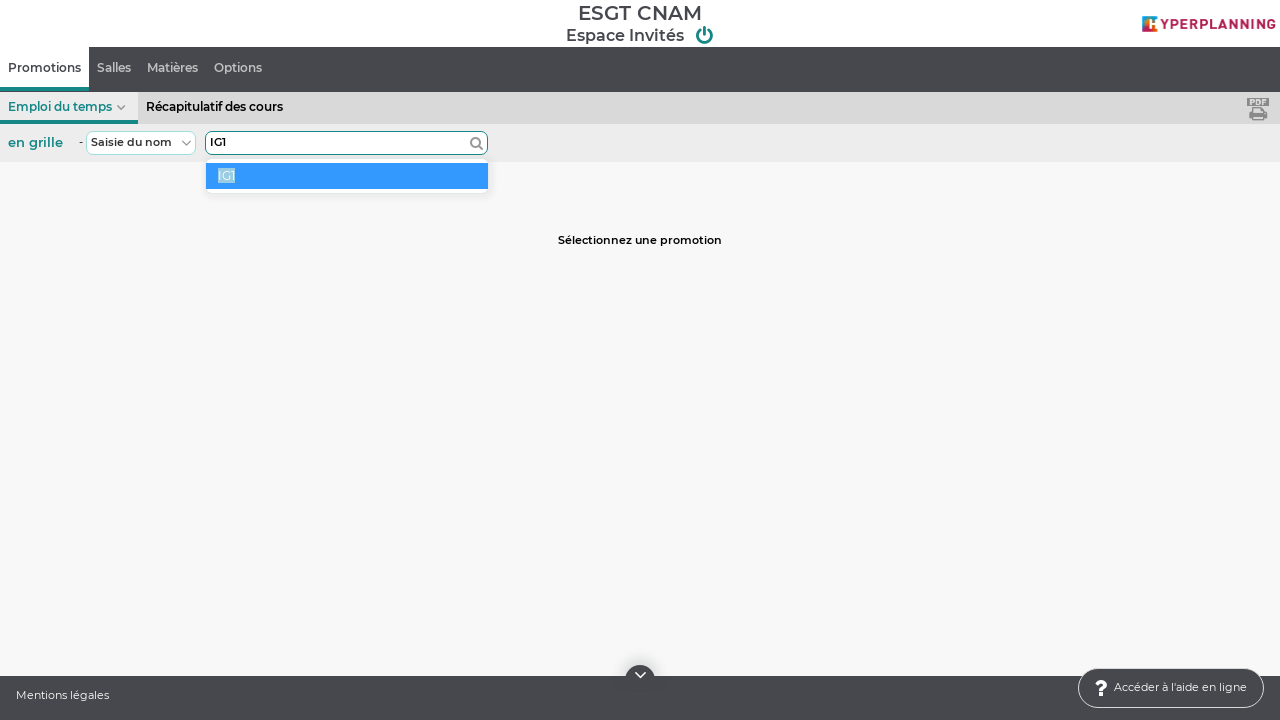

Pressed Enter to search for class IG1 on #GInterface\.Instances\[1\]\.Instances\[1\]\.bouton_Edit
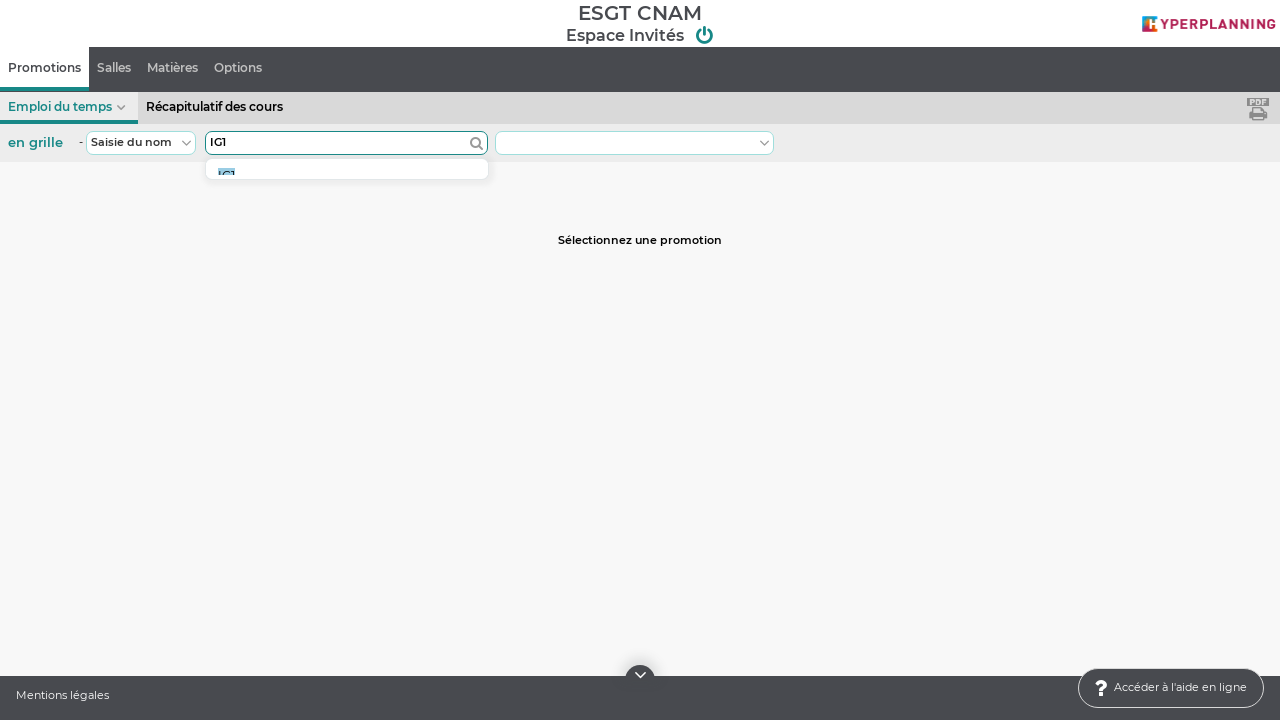

Waited for search results to load (3 seconds)
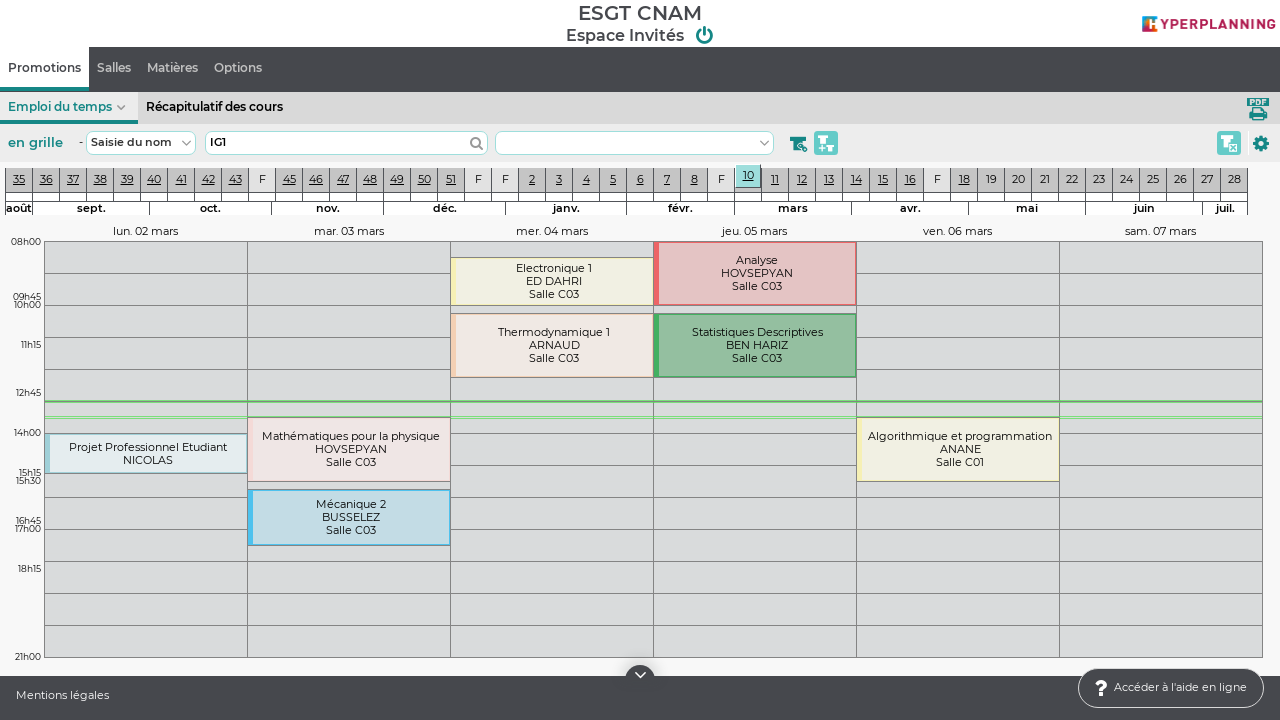

Scrolled down (Page Down 1/5)
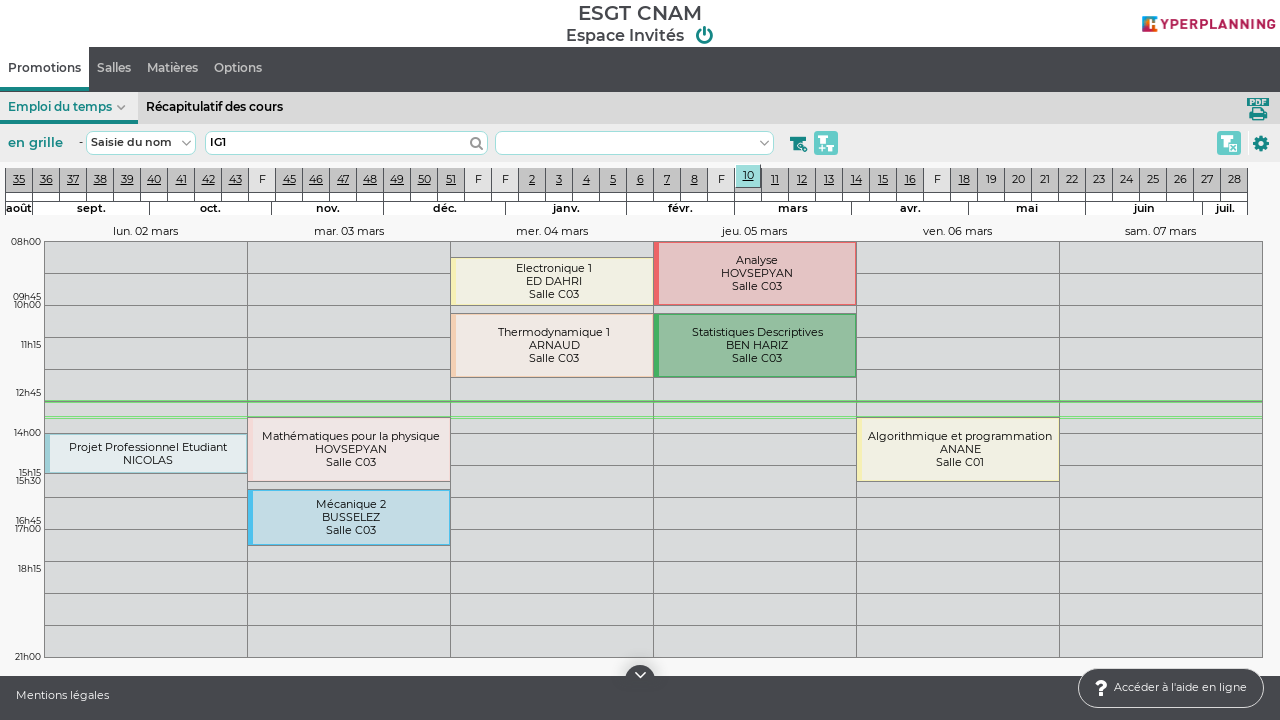

Waited for content to load after scroll 1/5 (1.5 seconds)
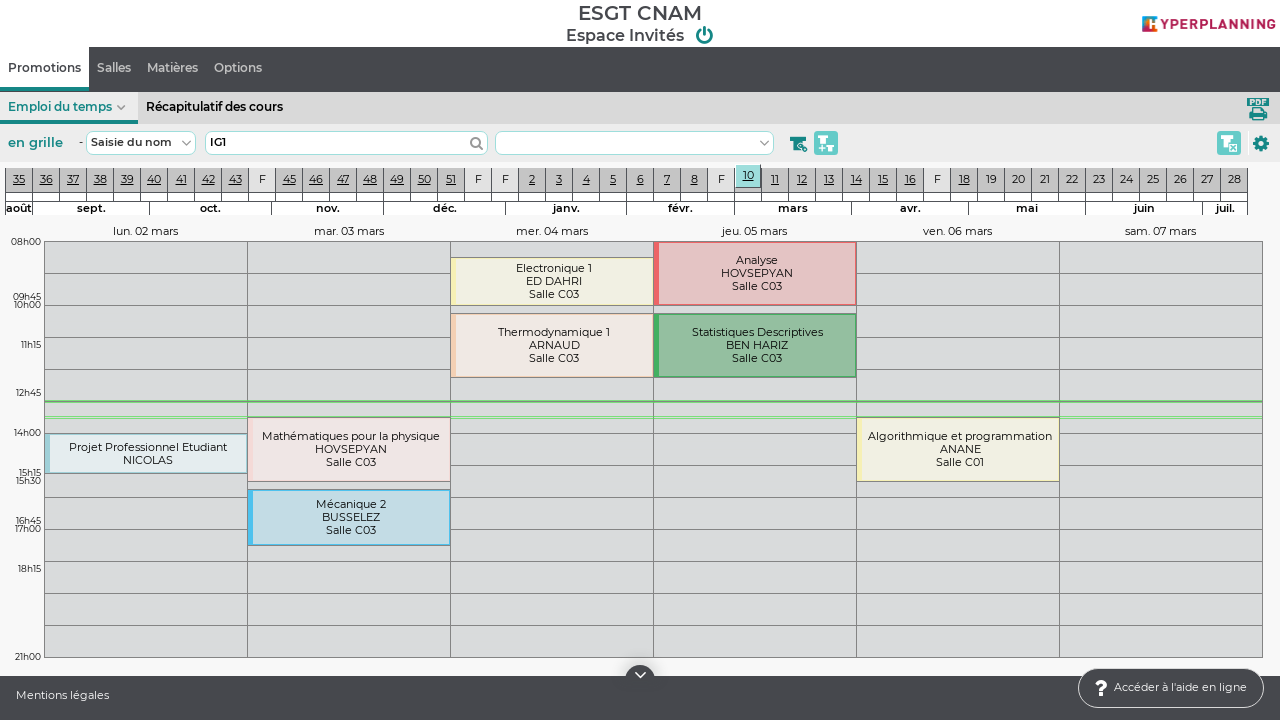

Scrolled down (Page Down 2/5)
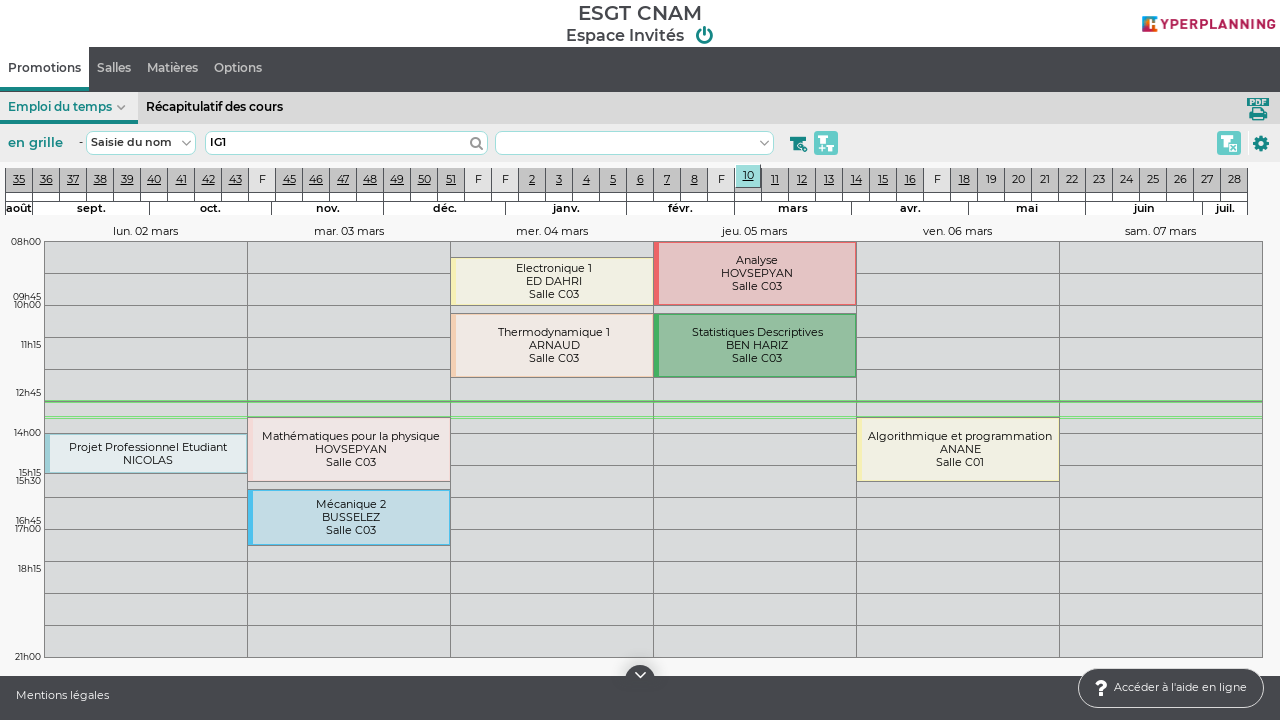

Waited for content to load after scroll 2/5 (1.5 seconds)
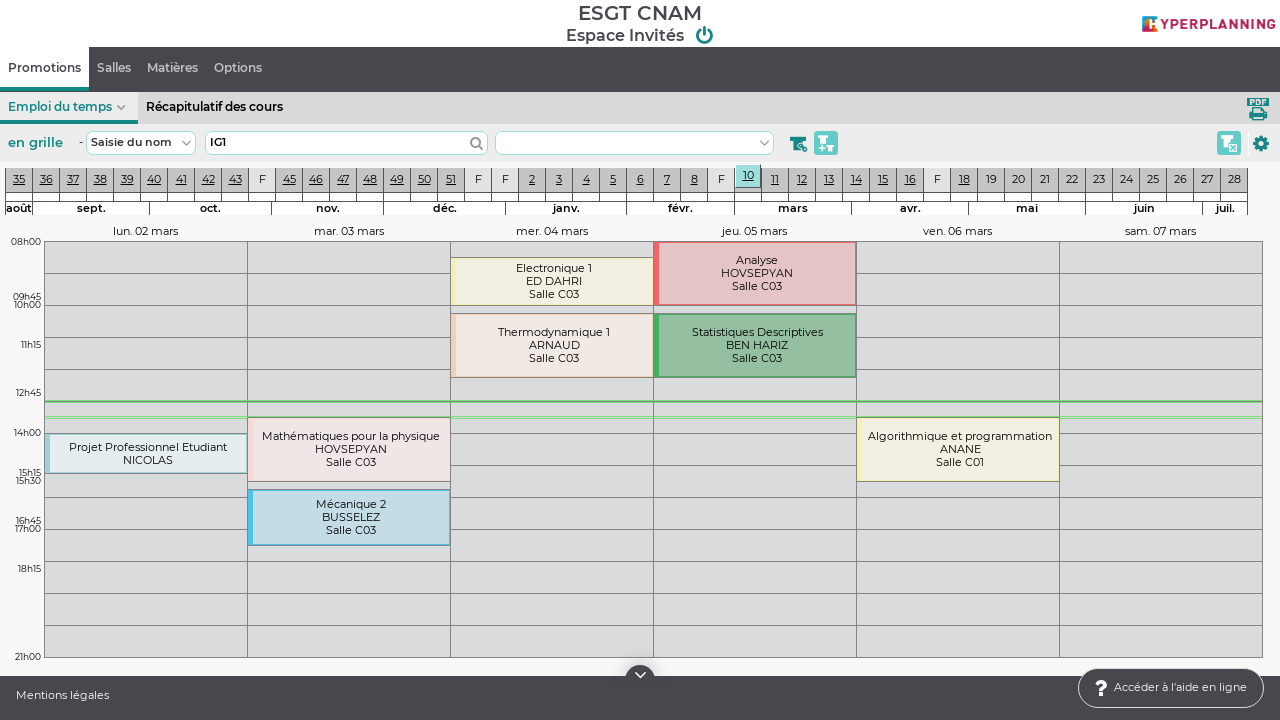

Scrolled down (Page Down 3/5)
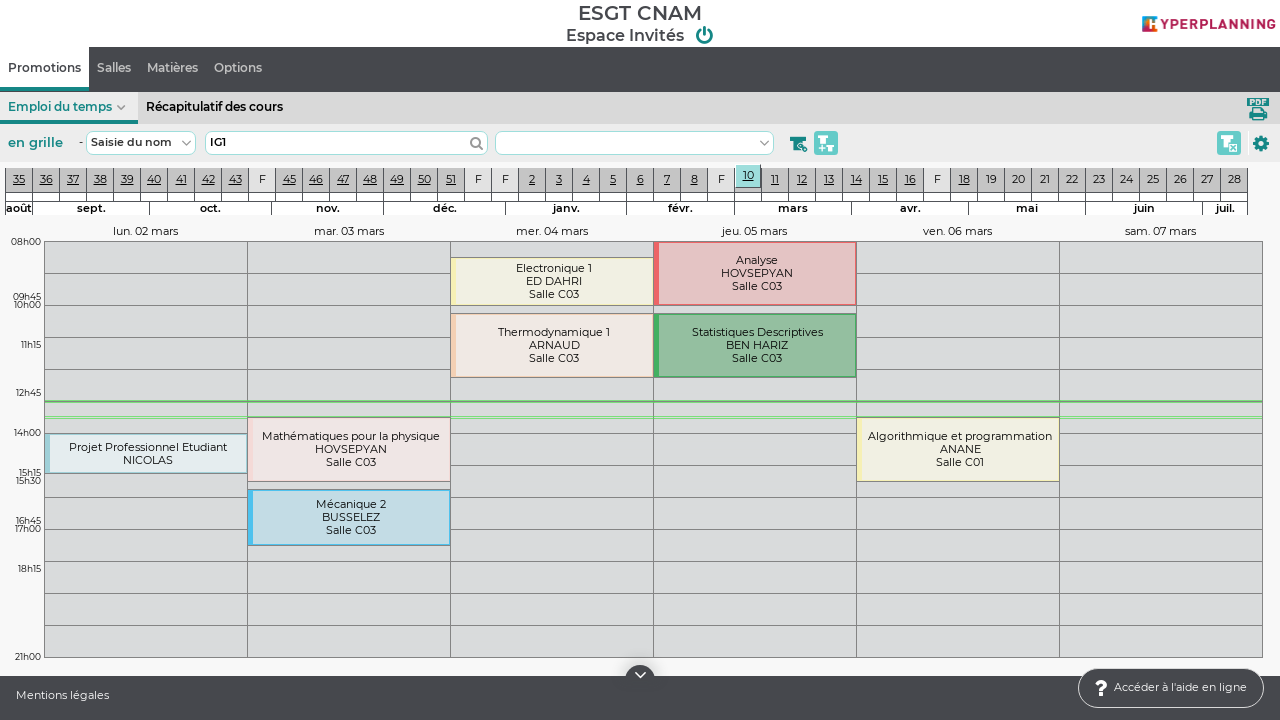

Waited for content to load after scroll 3/5 (1.5 seconds)
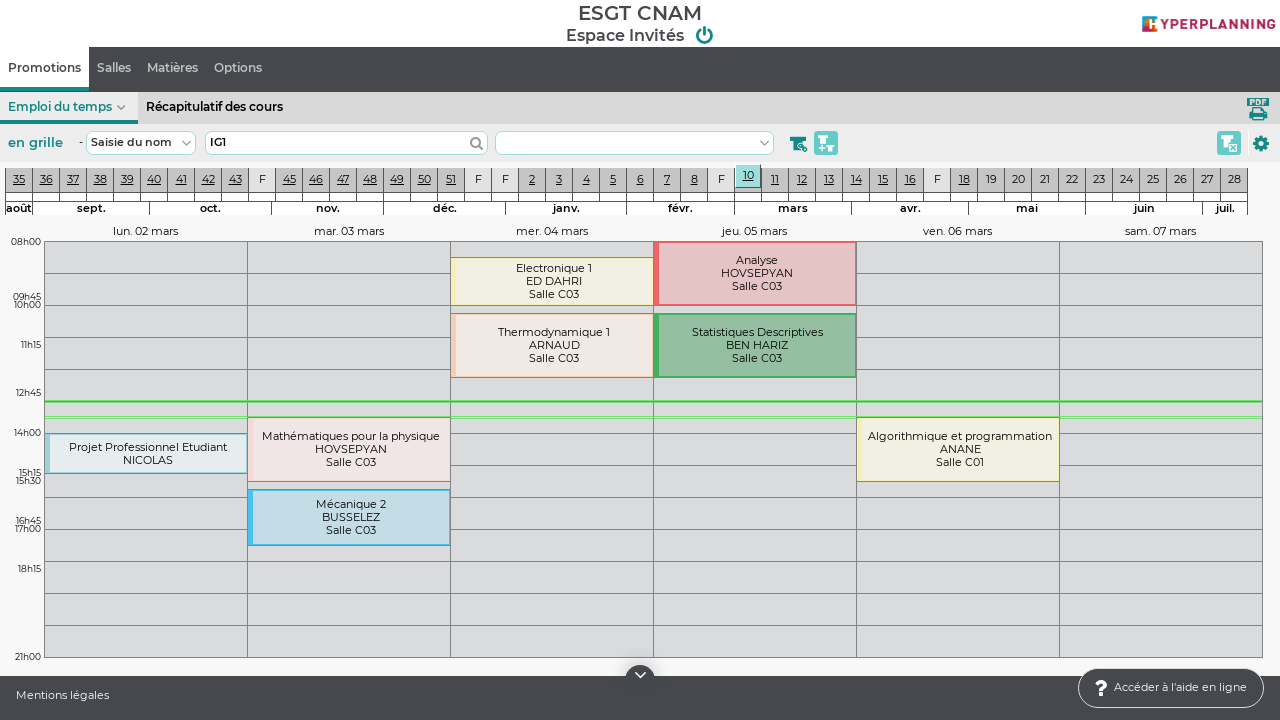

Scrolled down (Page Down 4/5)
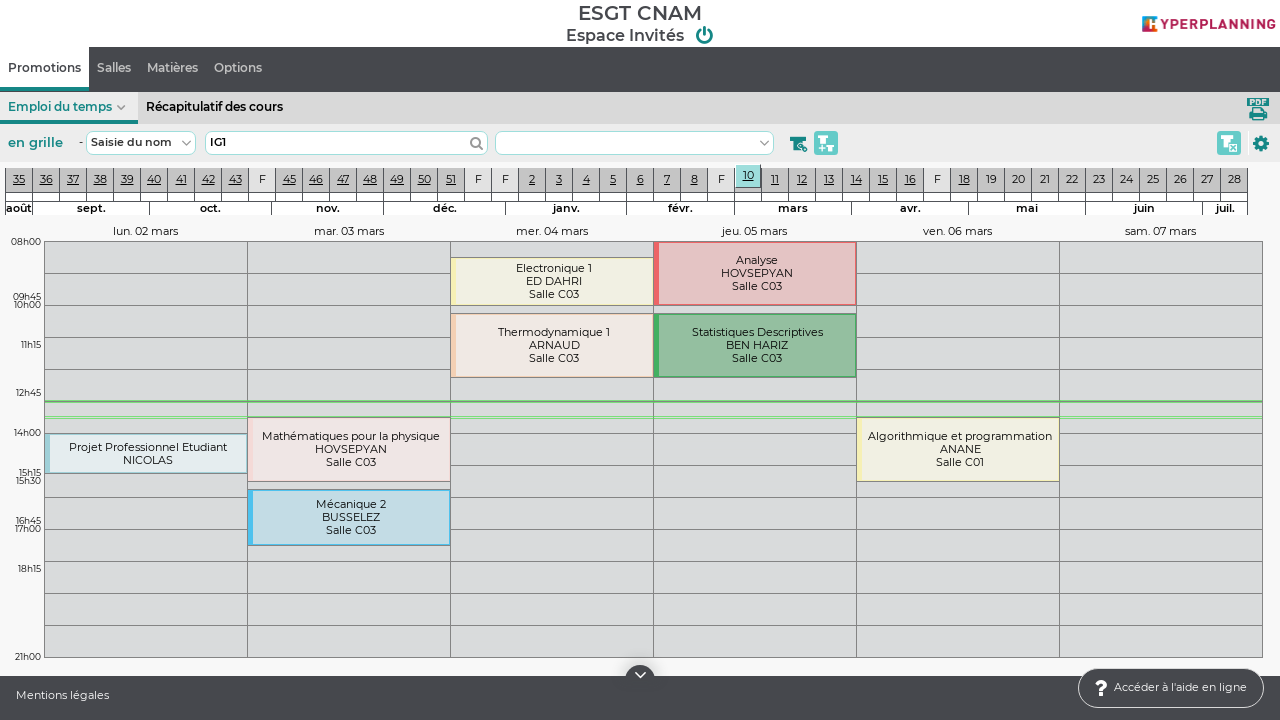

Waited for content to load after scroll 4/5 (1.5 seconds)
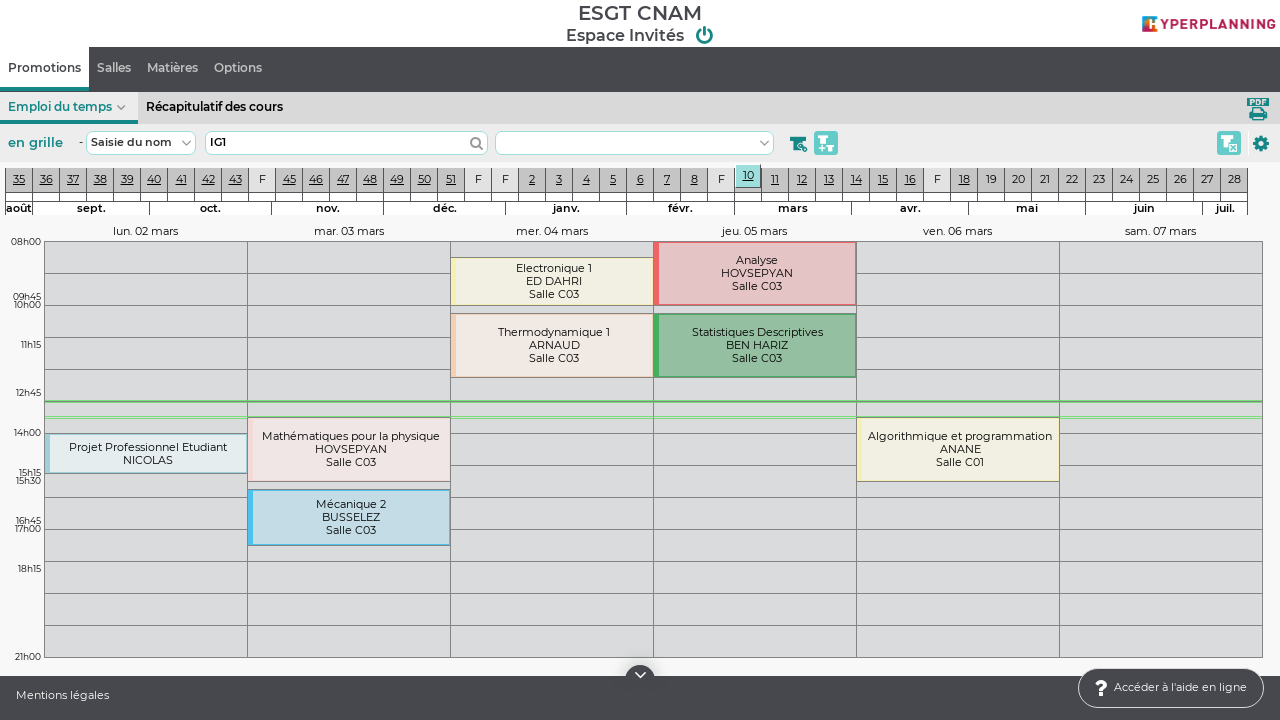

Scrolled down (Page Down 5/5)
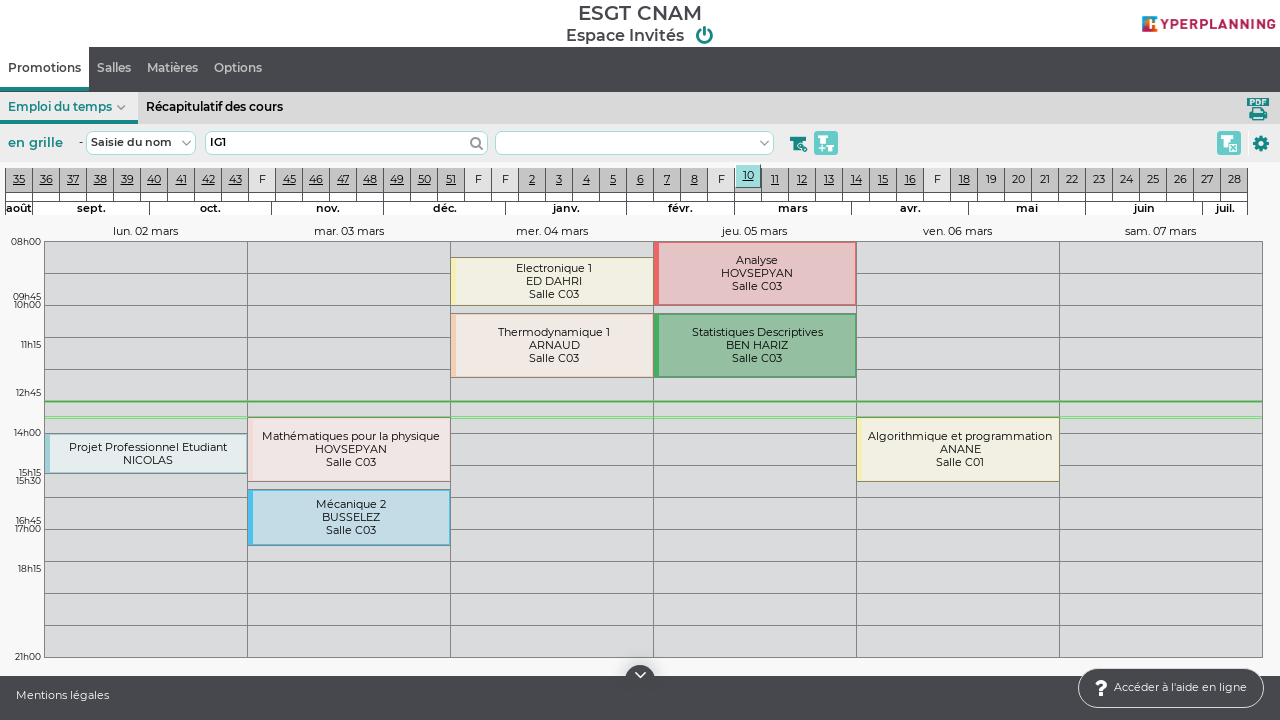

Waited for content to load after scroll 5/5 (1.5 seconds)
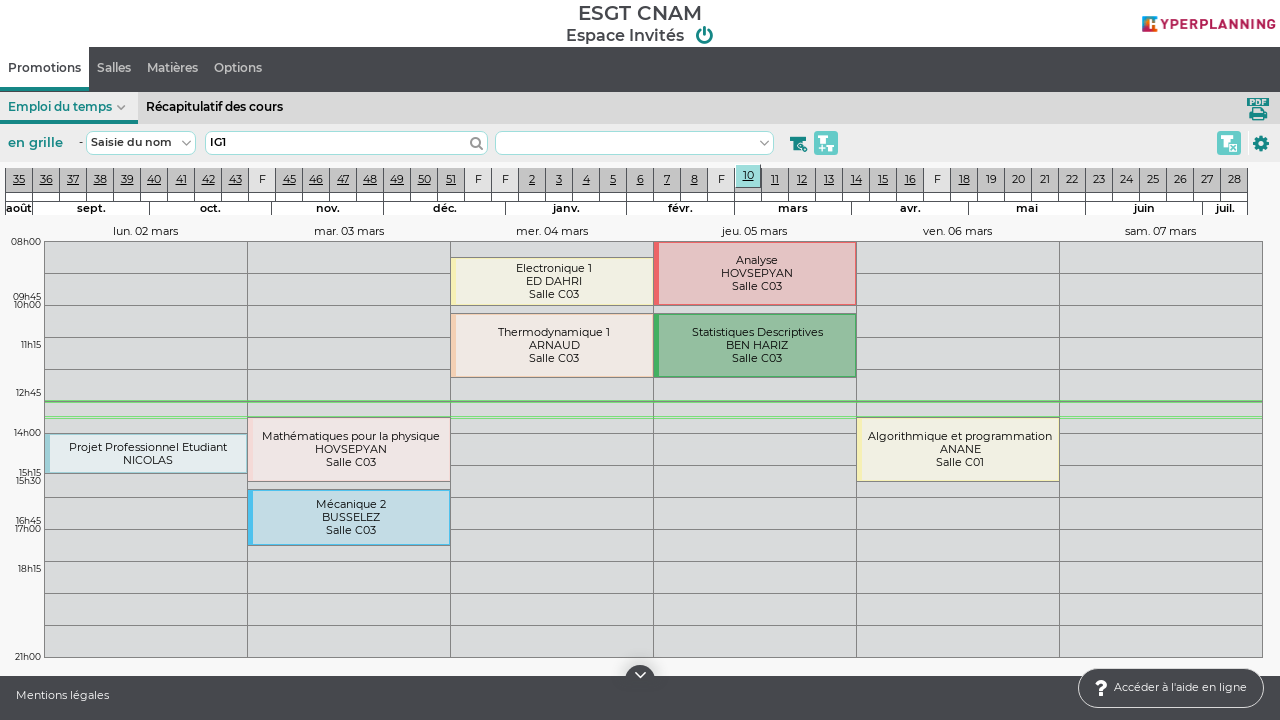

Waited for course schedule elements to be present in DOM
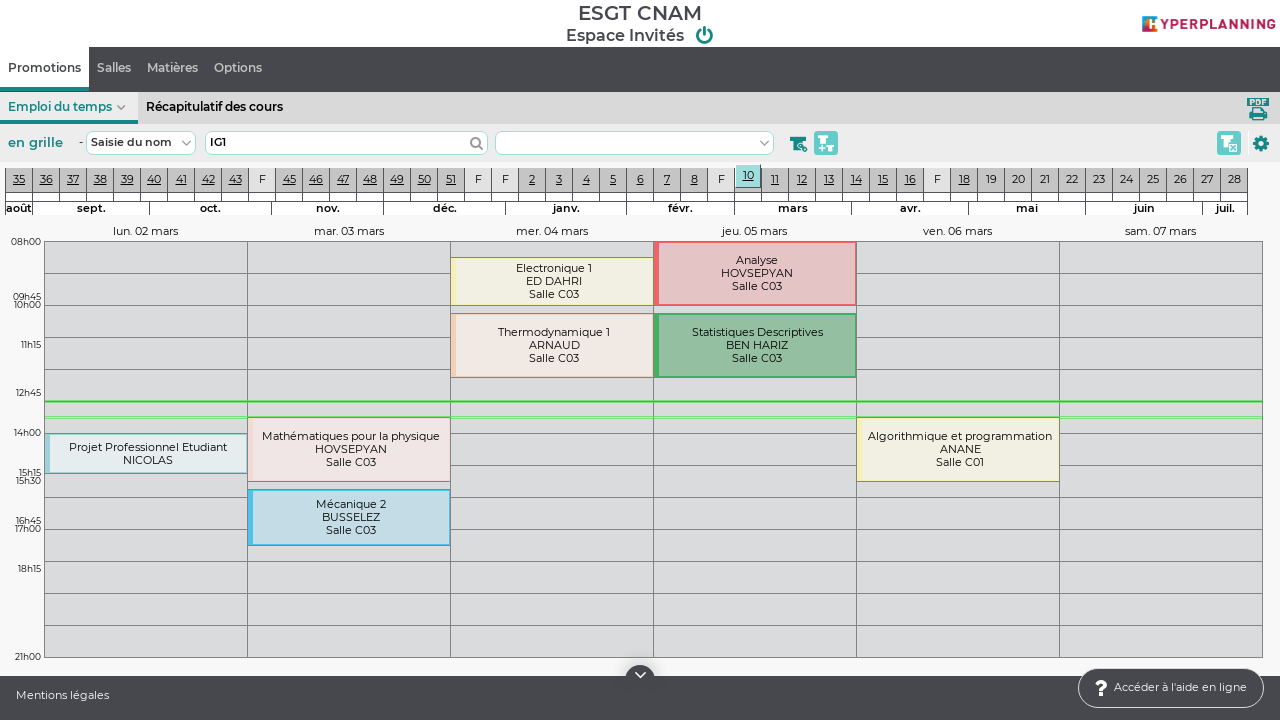

Located all course schedule block elements
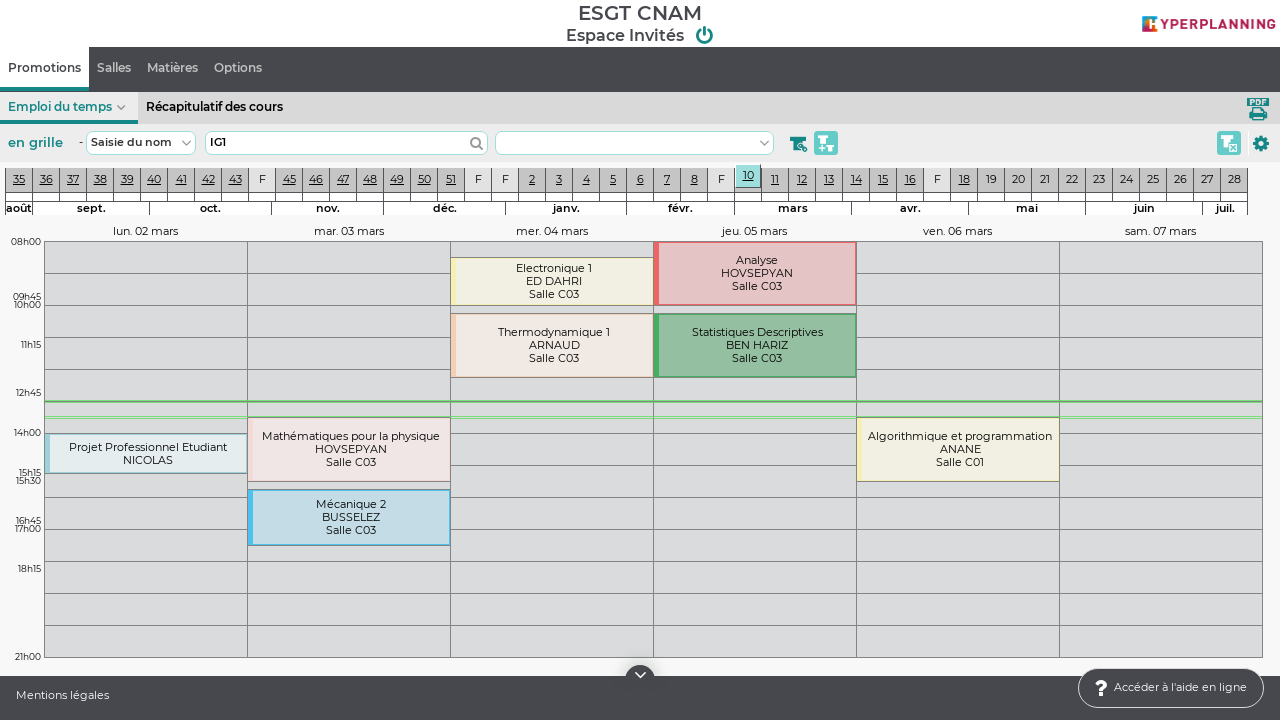

Counted course blocks: 8 elements found on the schedule
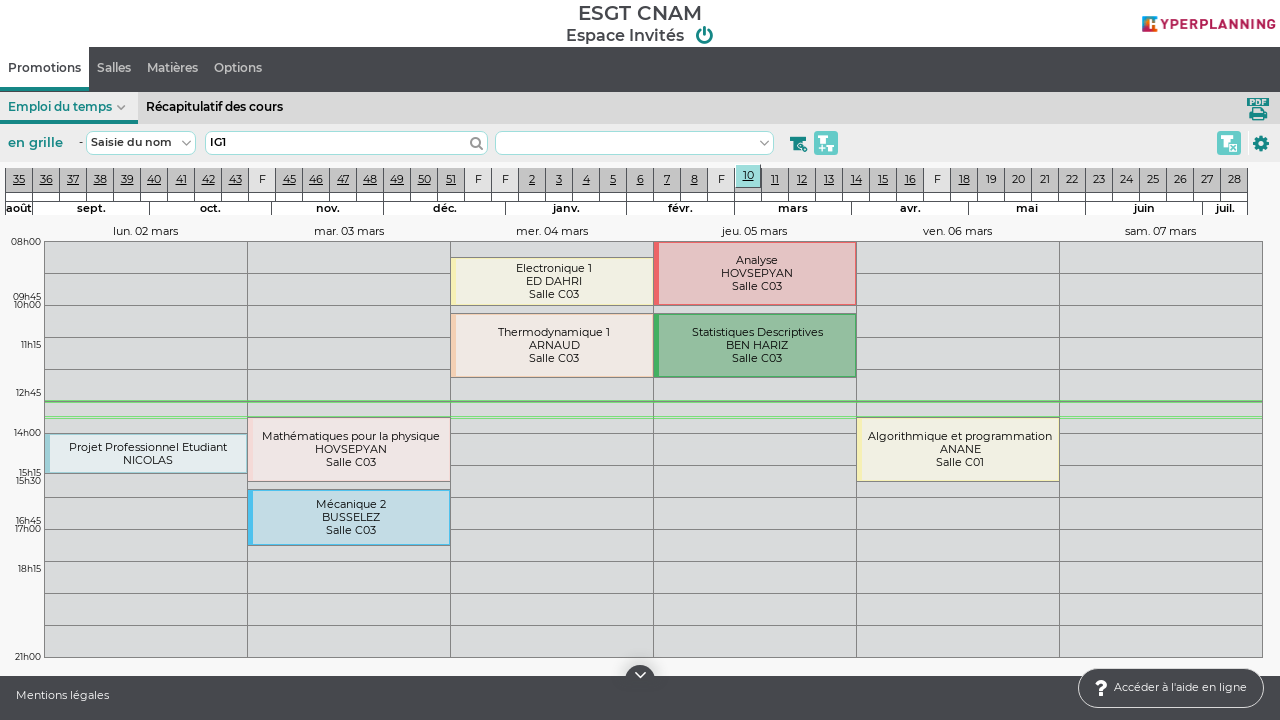

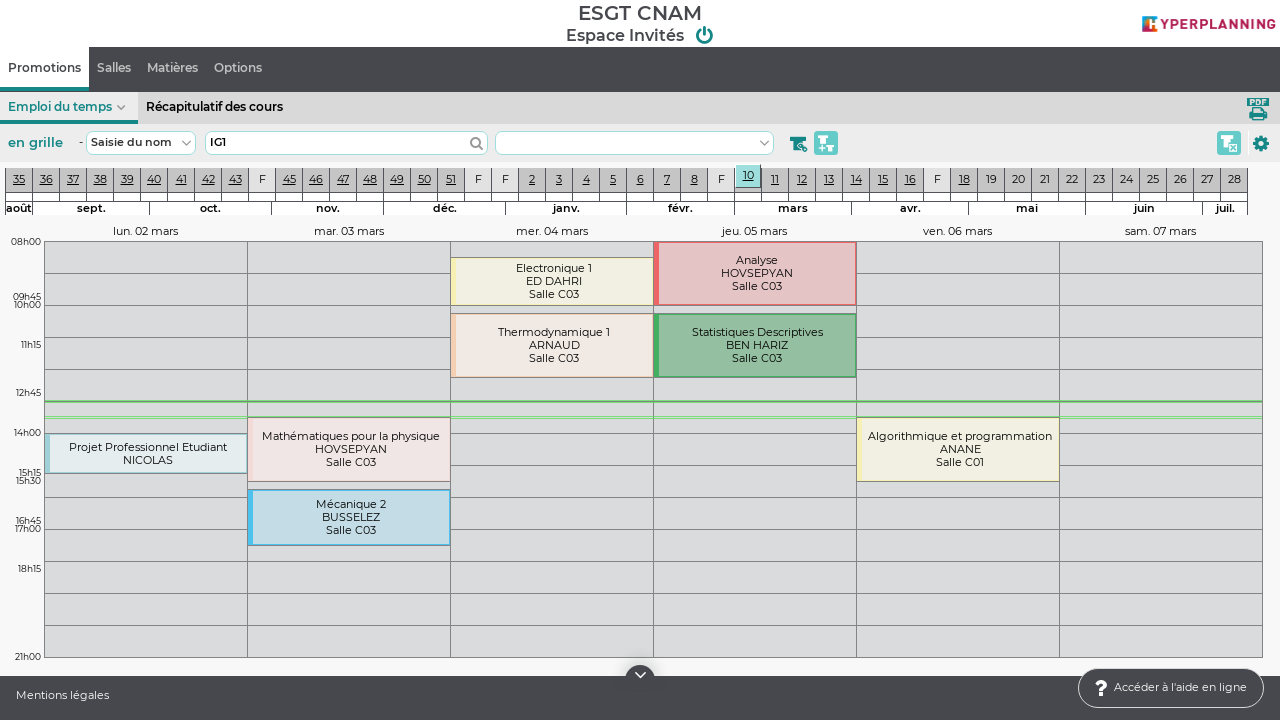